Tests dynamic control enabling using CSS selectors by clicking enable button and verifying text field becomes enabled

Starting URL: https://the-internet.herokuapp.com/dynamic_controls

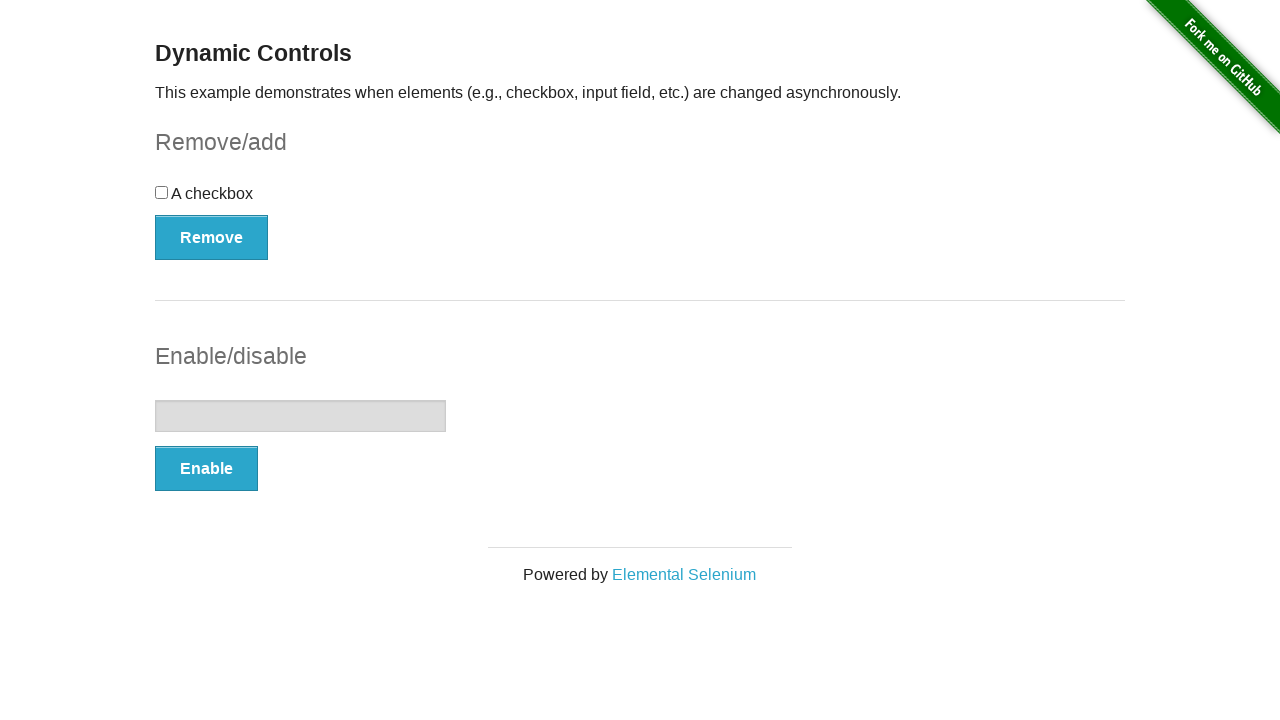

Verified text field is initially disabled
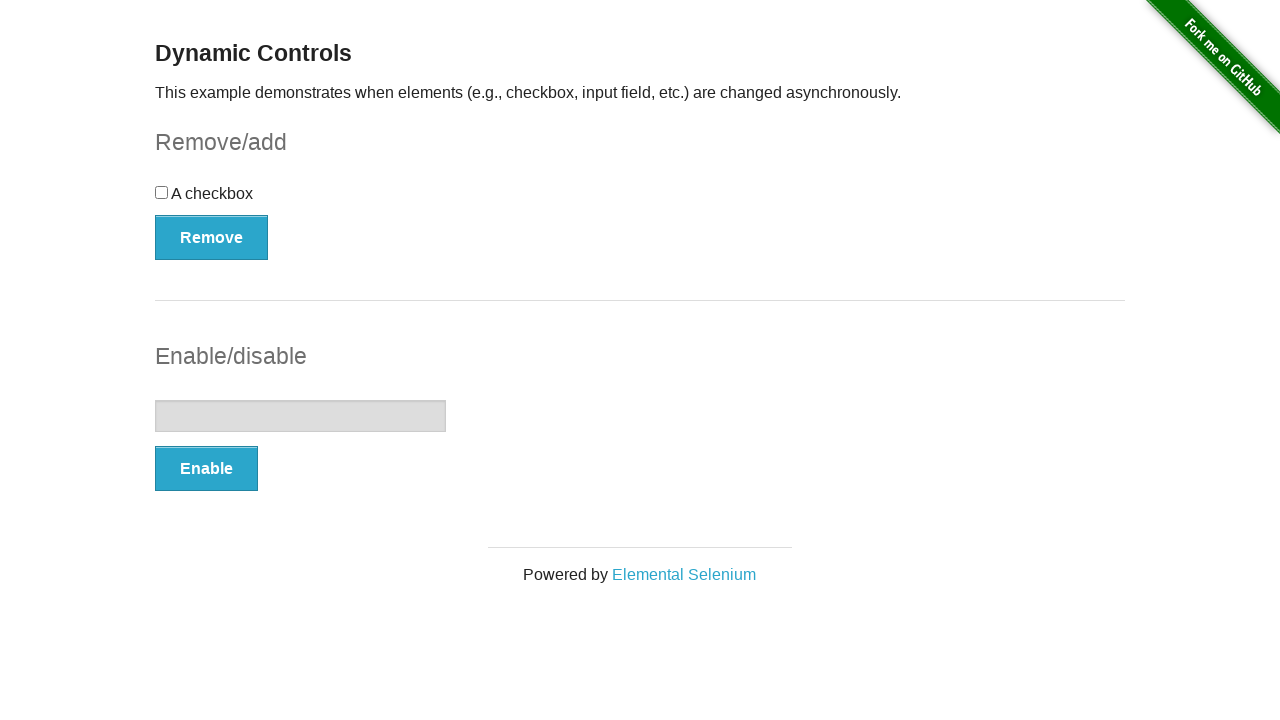

Clicked enable button at (206, 469) on form#input-example button
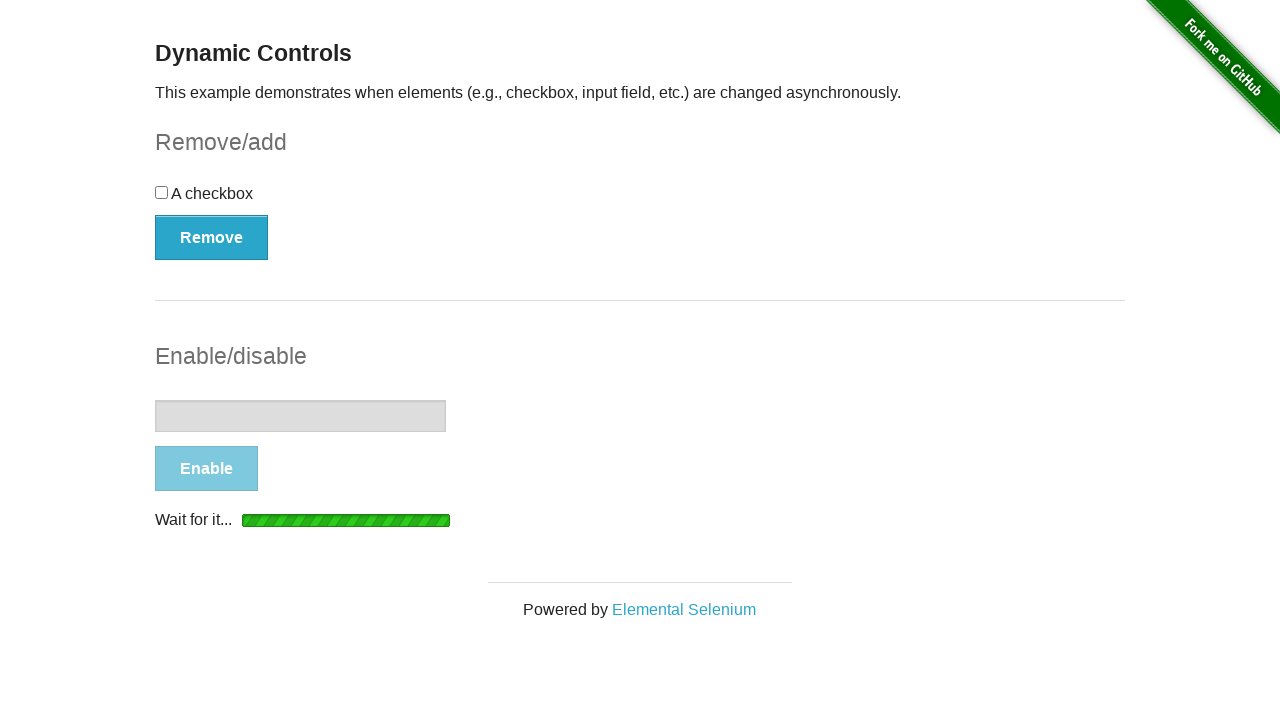

Waited for text field to become enabled
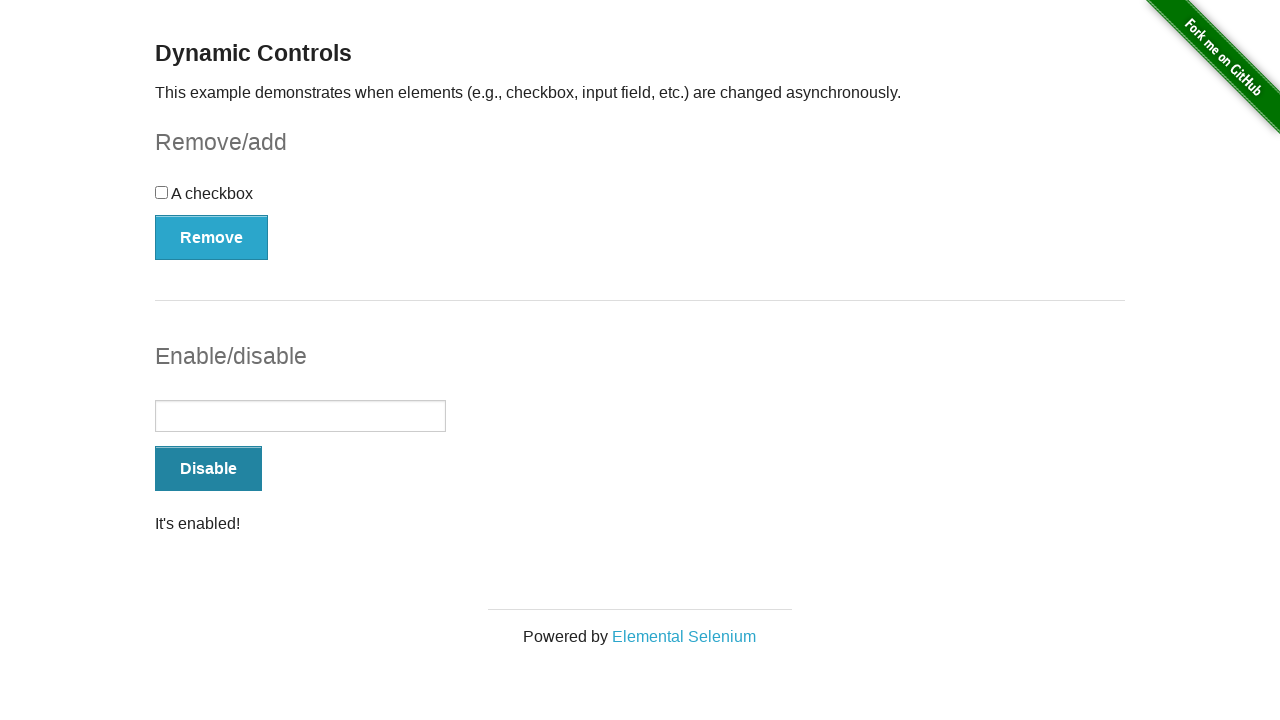

Verified text field is now enabled
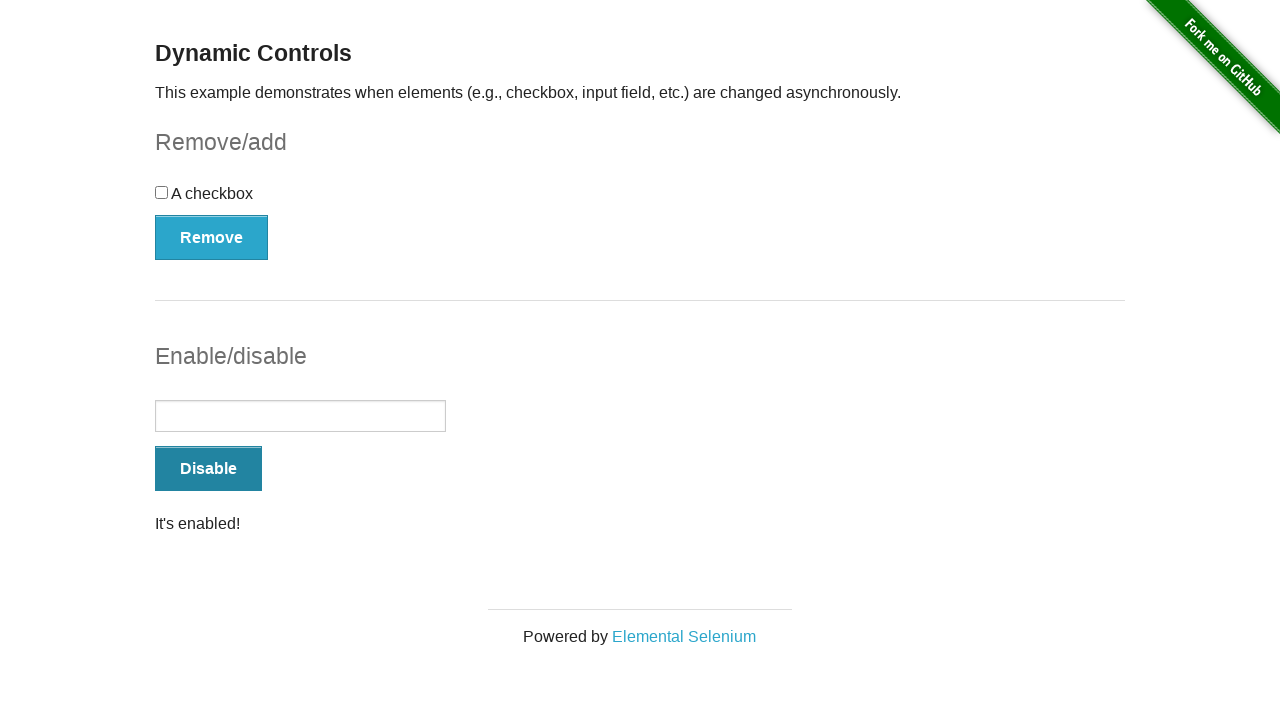

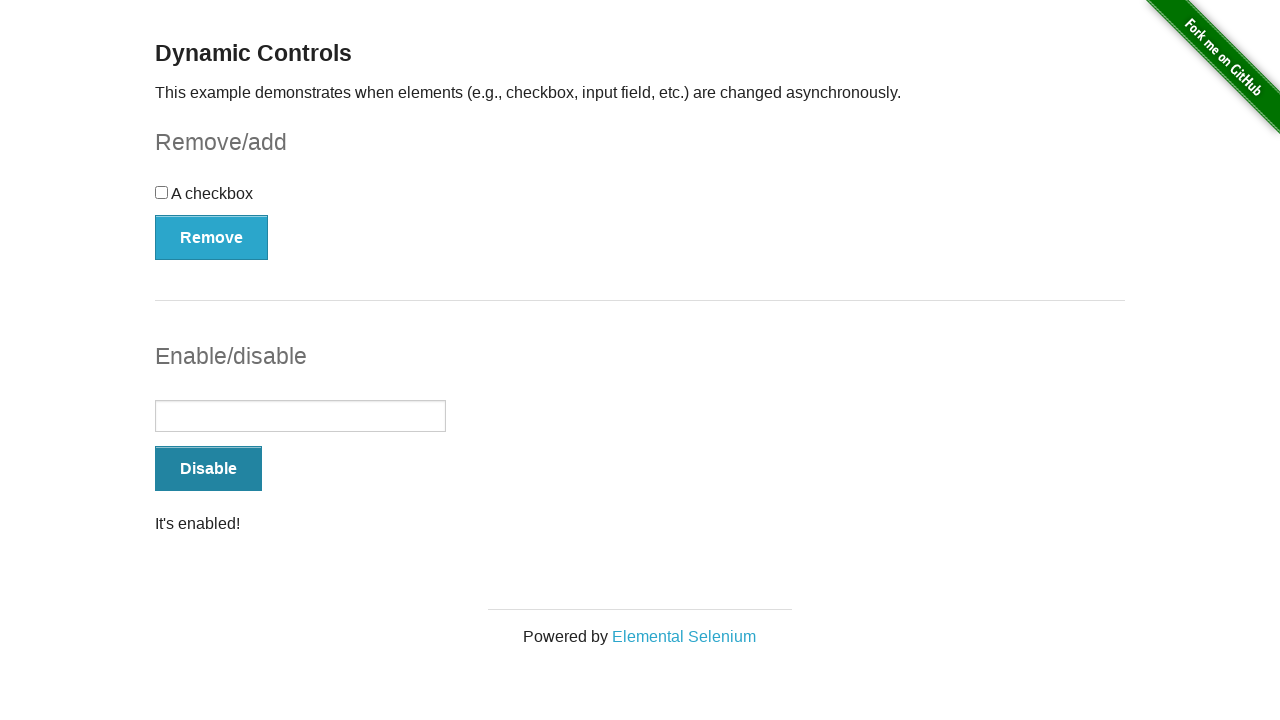